Tests that Clear completed button is hidden when no completed items exist

Starting URL: https://demo.playwright.dev/todomvc

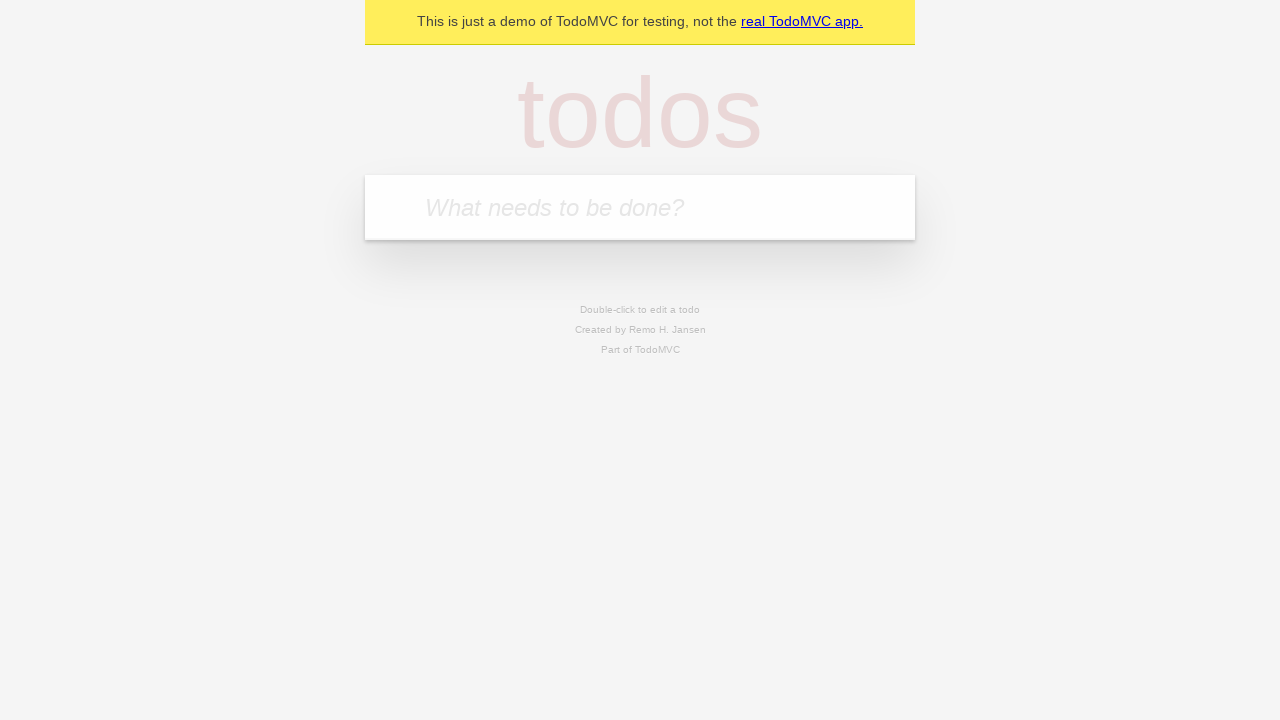

Filled new todo input with 'buy some cheese' on internal:attr=[placeholder="What needs to be done?"i]
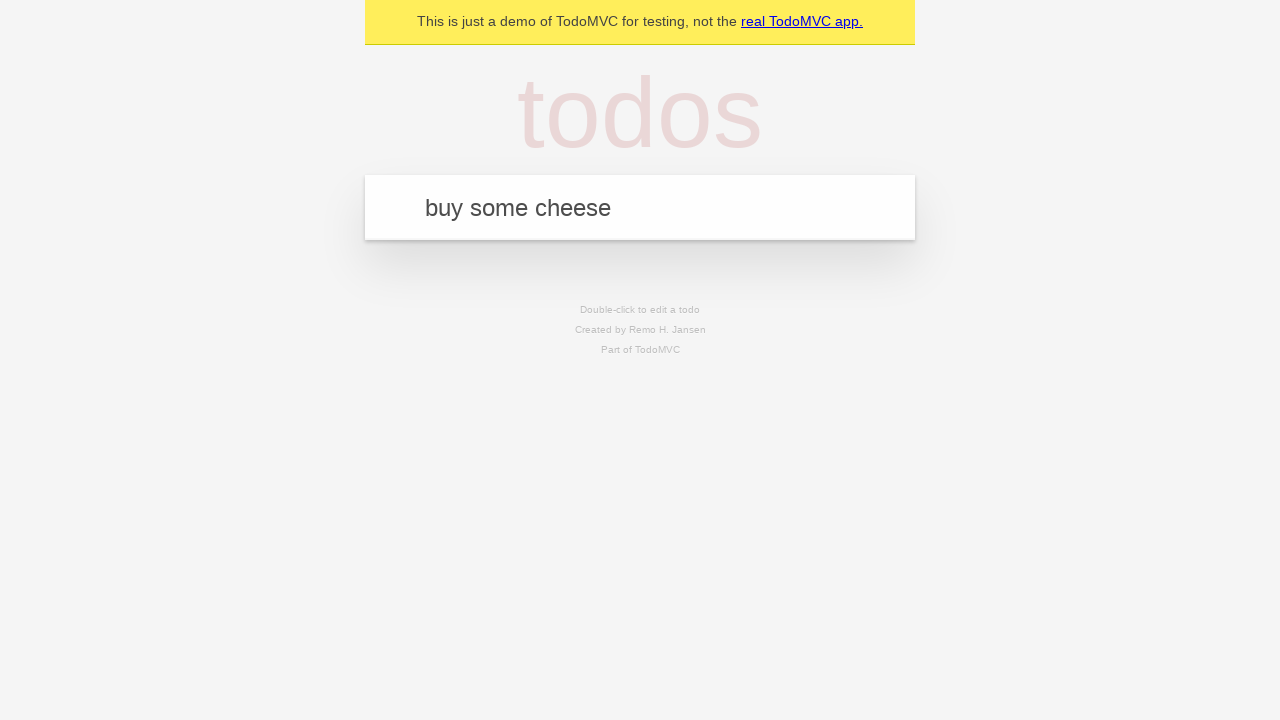

Pressed Enter to add 'buy some cheese' to todo list on internal:attr=[placeholder="What needs to be done?"i]
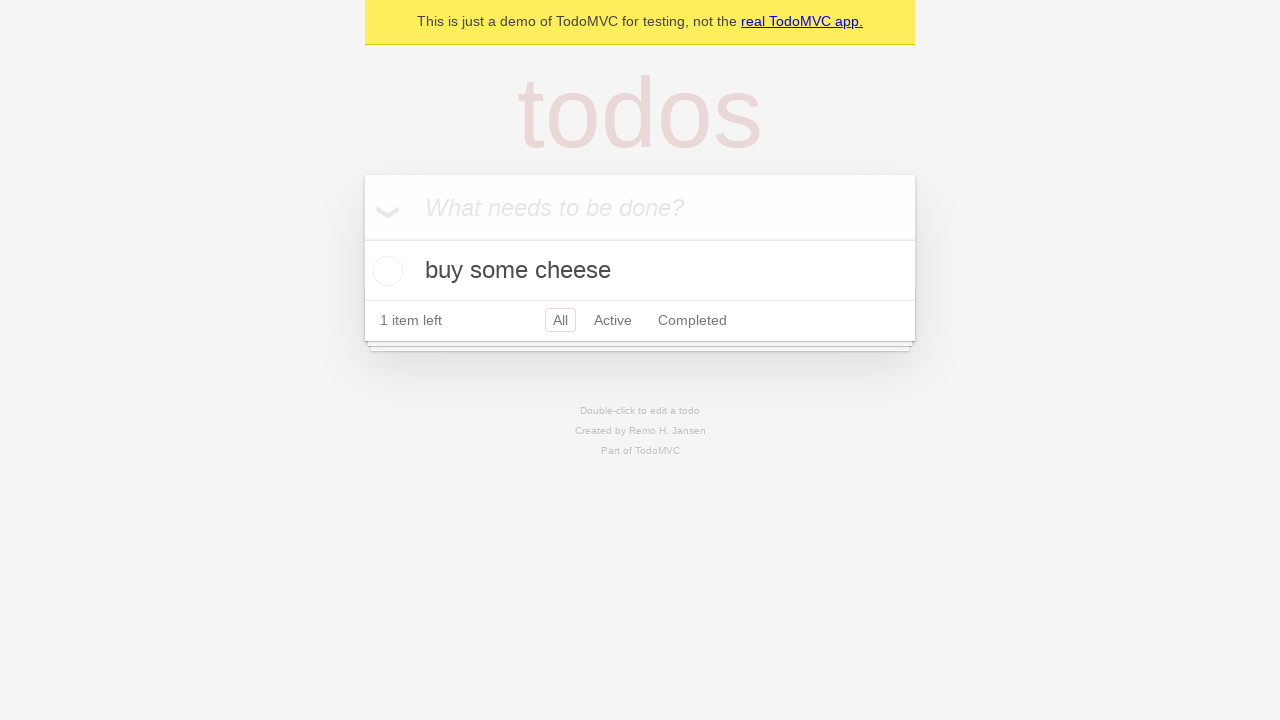

Filled new todo input with 'feed the cat' on internal:attr=[placeholder="What needs to be done?"i]
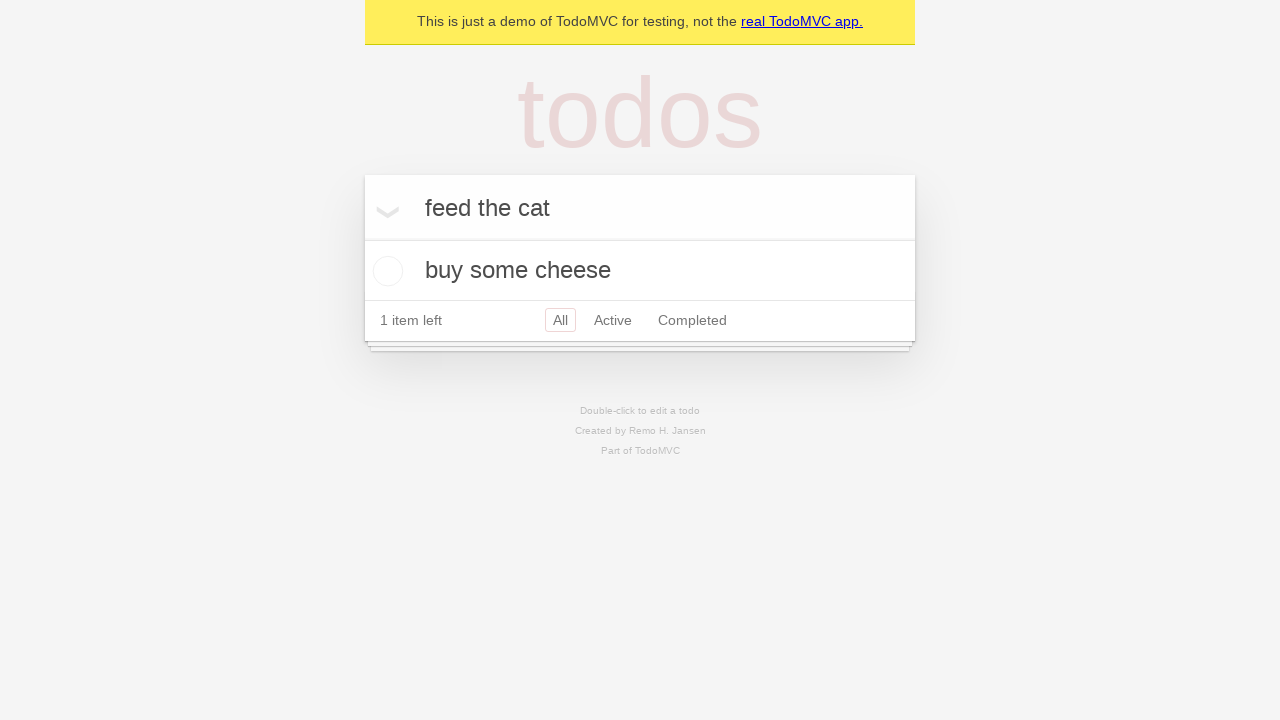

Pressed Enter to add 'feed the cat' to todo list on internal:attr=[placeholder="What needs to be done?"i]
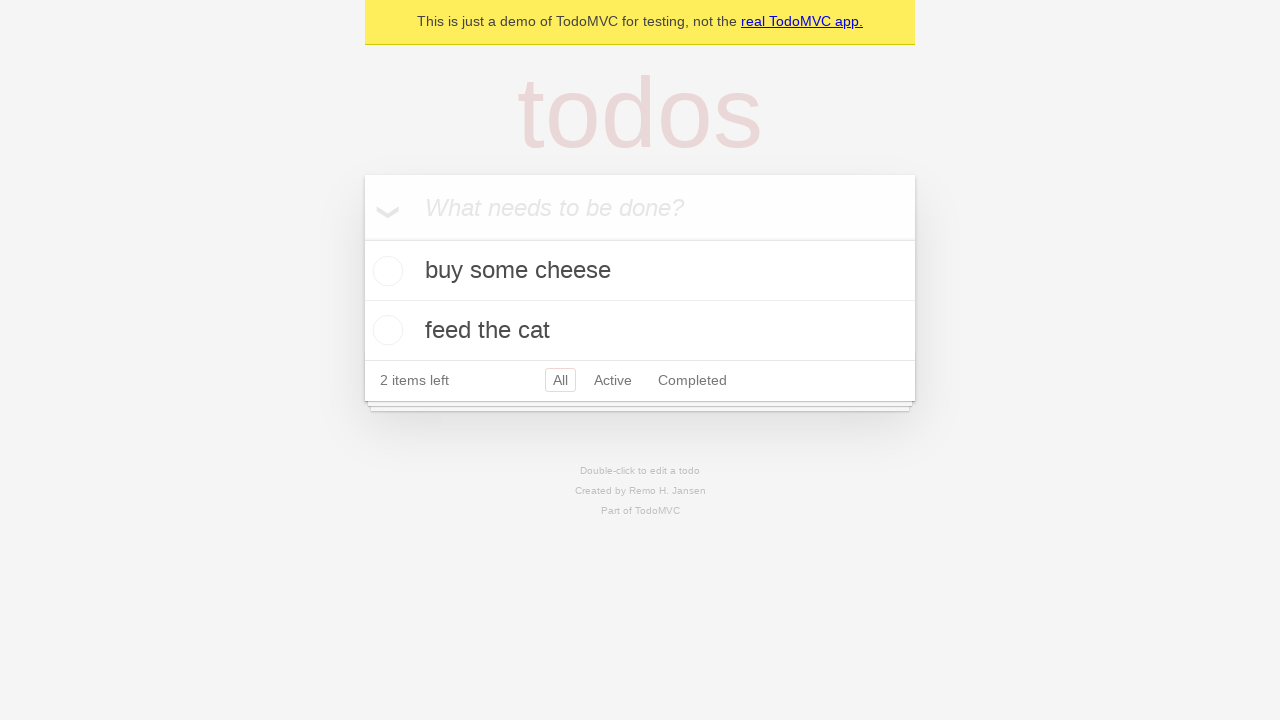

Filled new todo input with 'book a doctors appointment' on internal:attr=[placeholder="What needs to be done?"i]
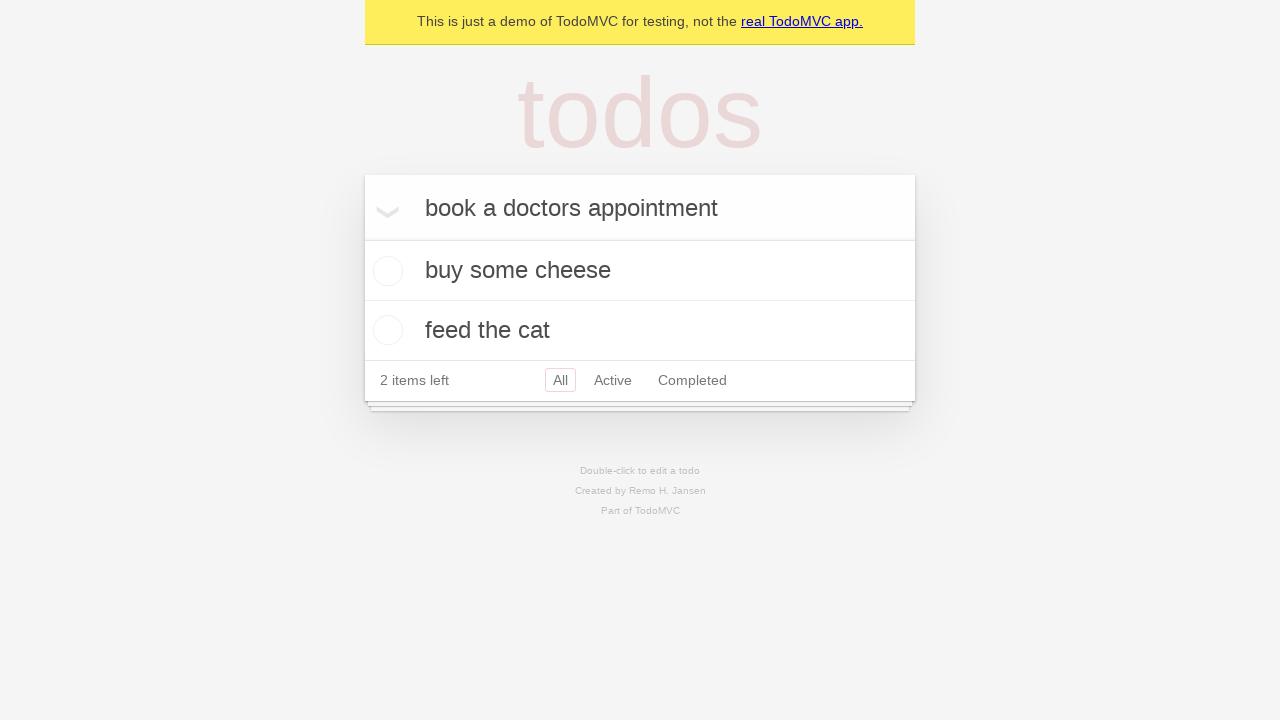

Pressed Enter to add 'book a doctors appointment' to todo list on internal:attr=[placeholder="What needs to be done?"i]
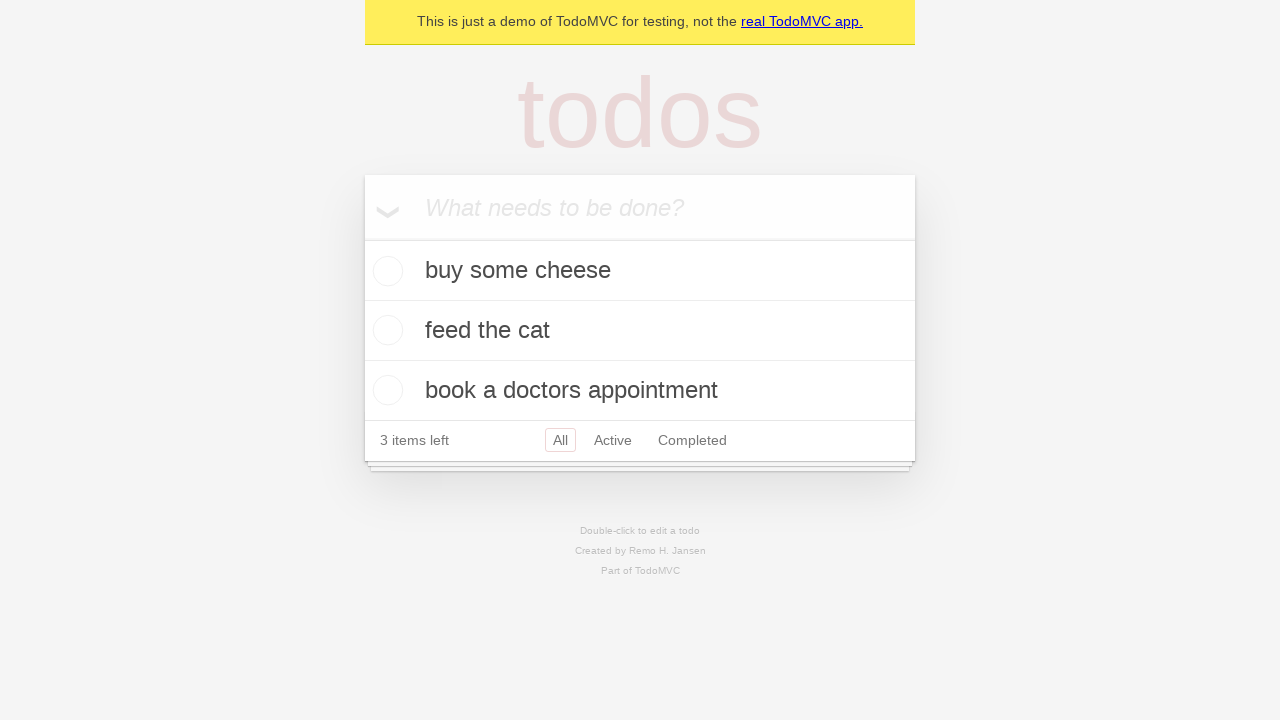

All 3 todo items loaded and visible
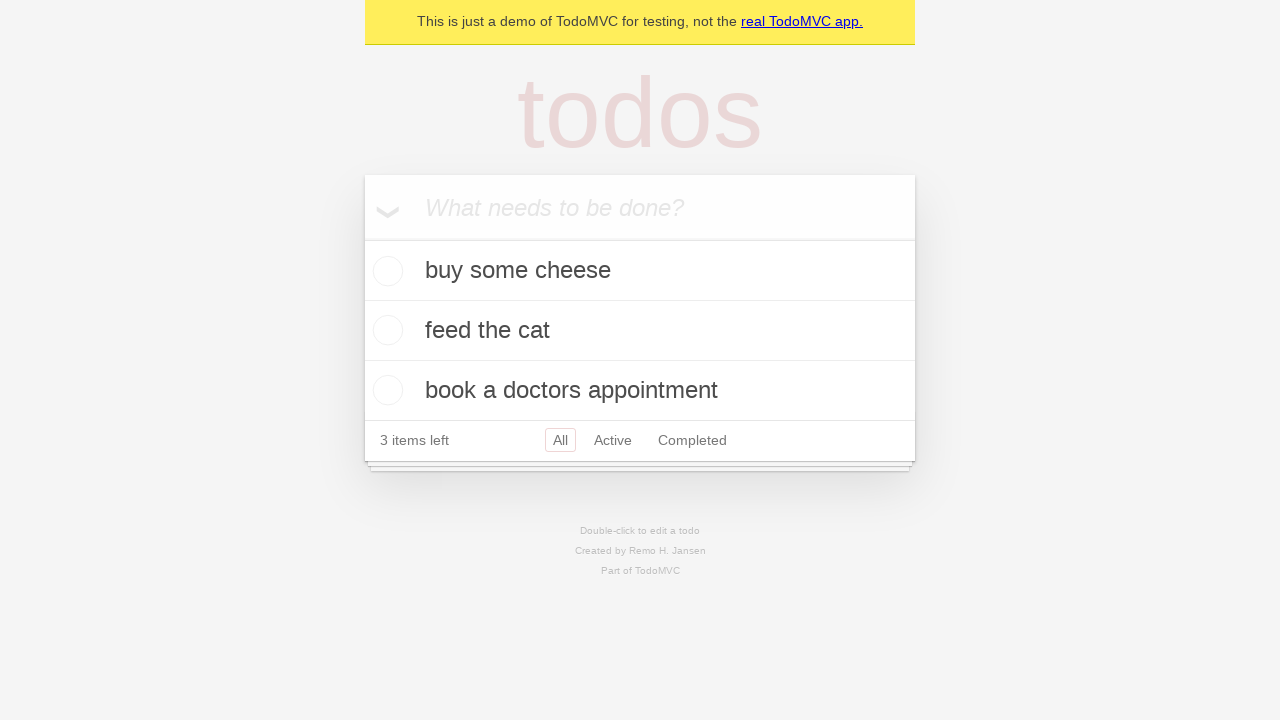

Checked the first todo item as completed at (385, 271) on .todo-list li .toggle >> nth=0
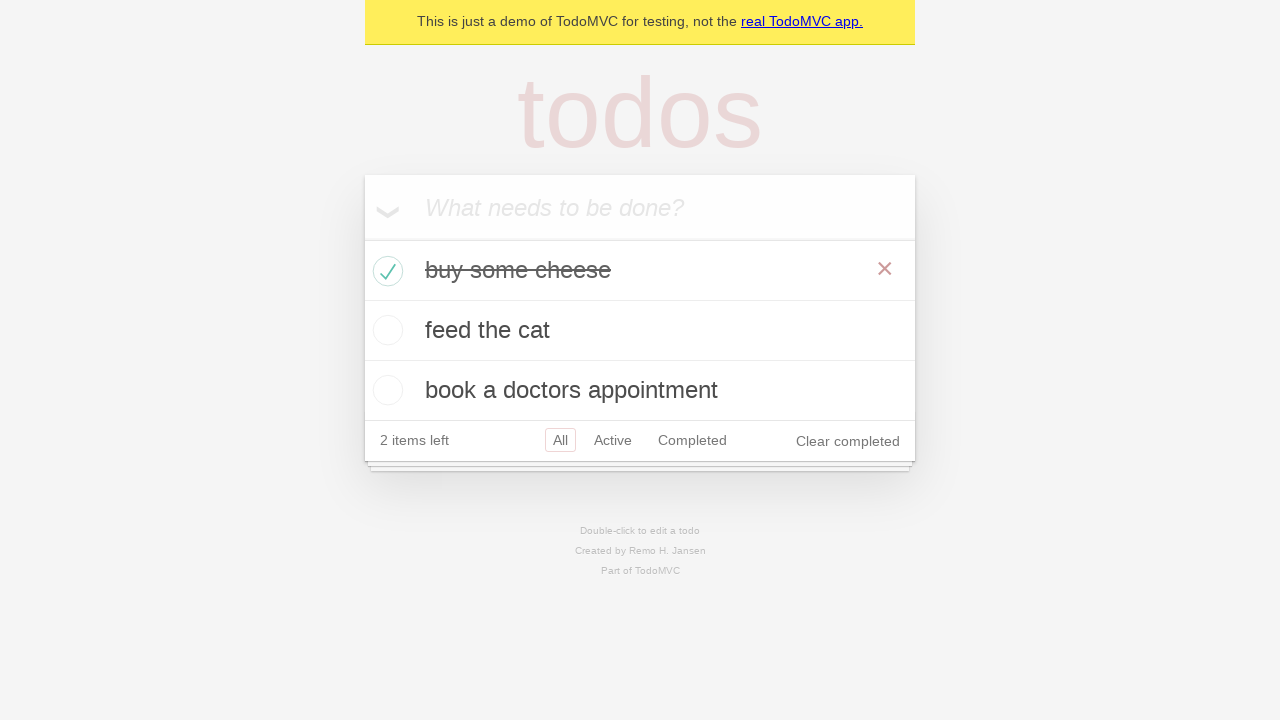

Clicked 'Clear completed' button to remove completed items at (848, 441) on internal:role=button[name="Clear completed"i]
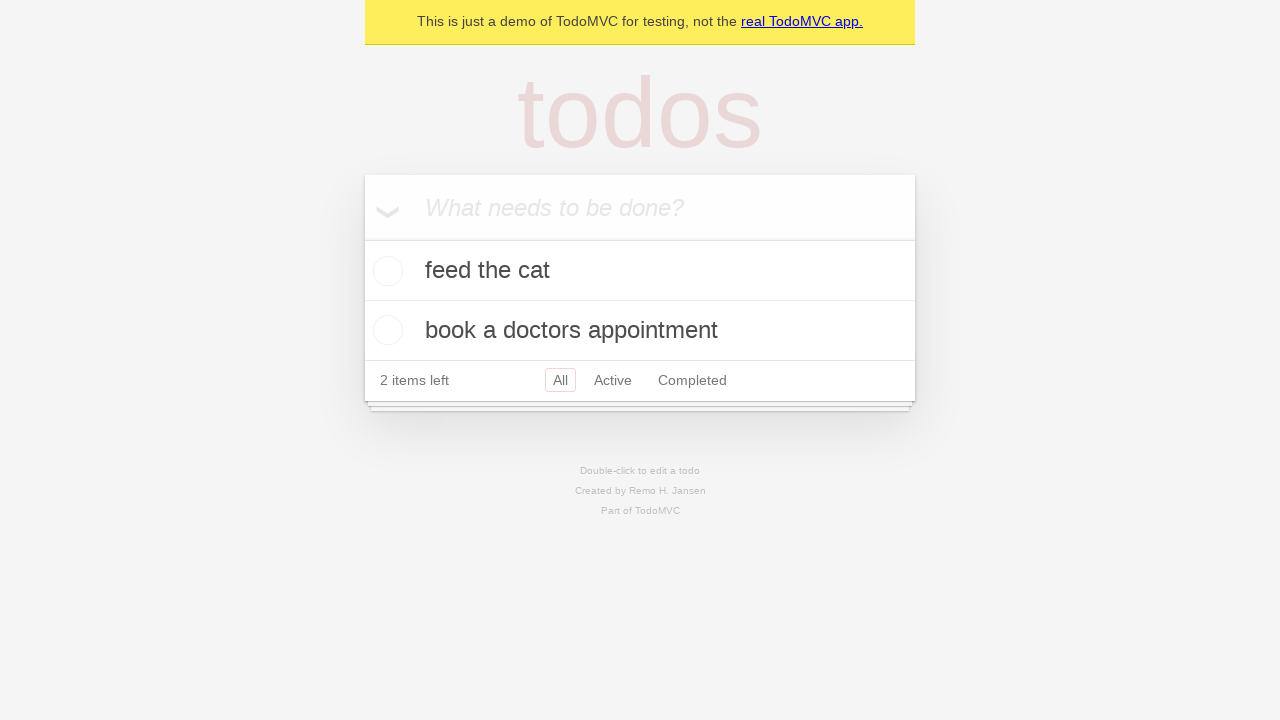

'Clear completed' button is now hidden since no items are completed
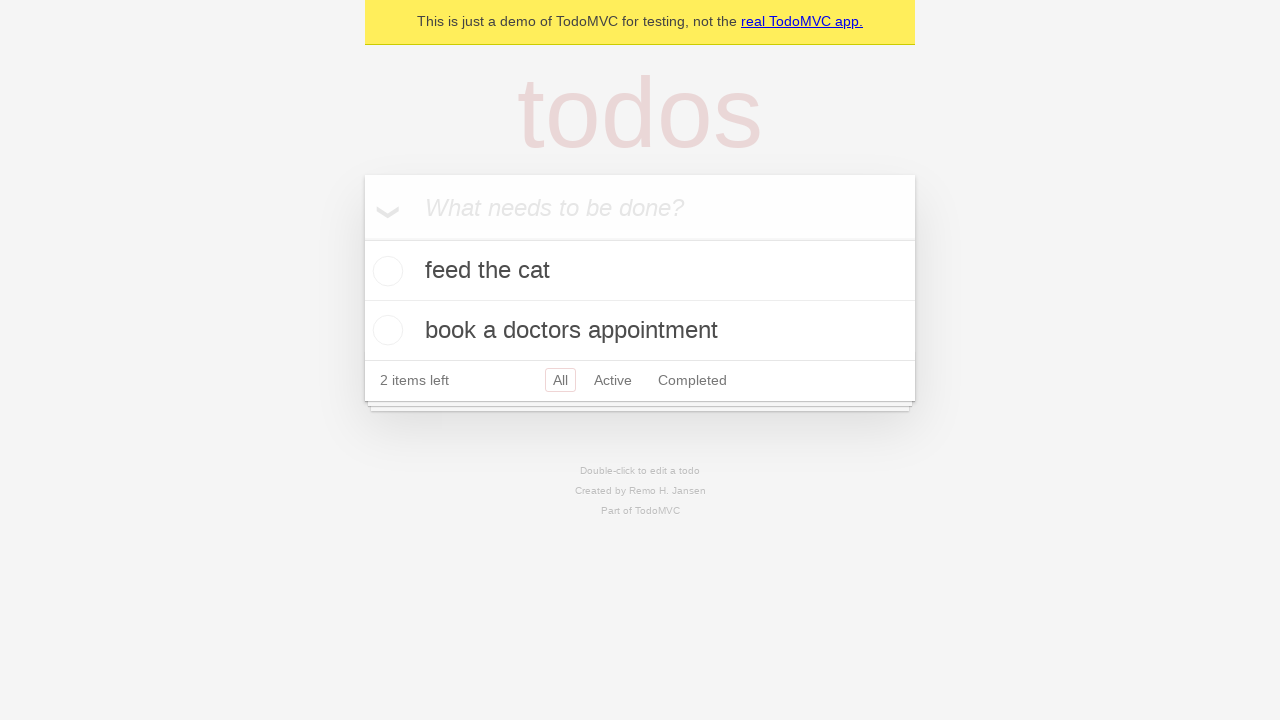

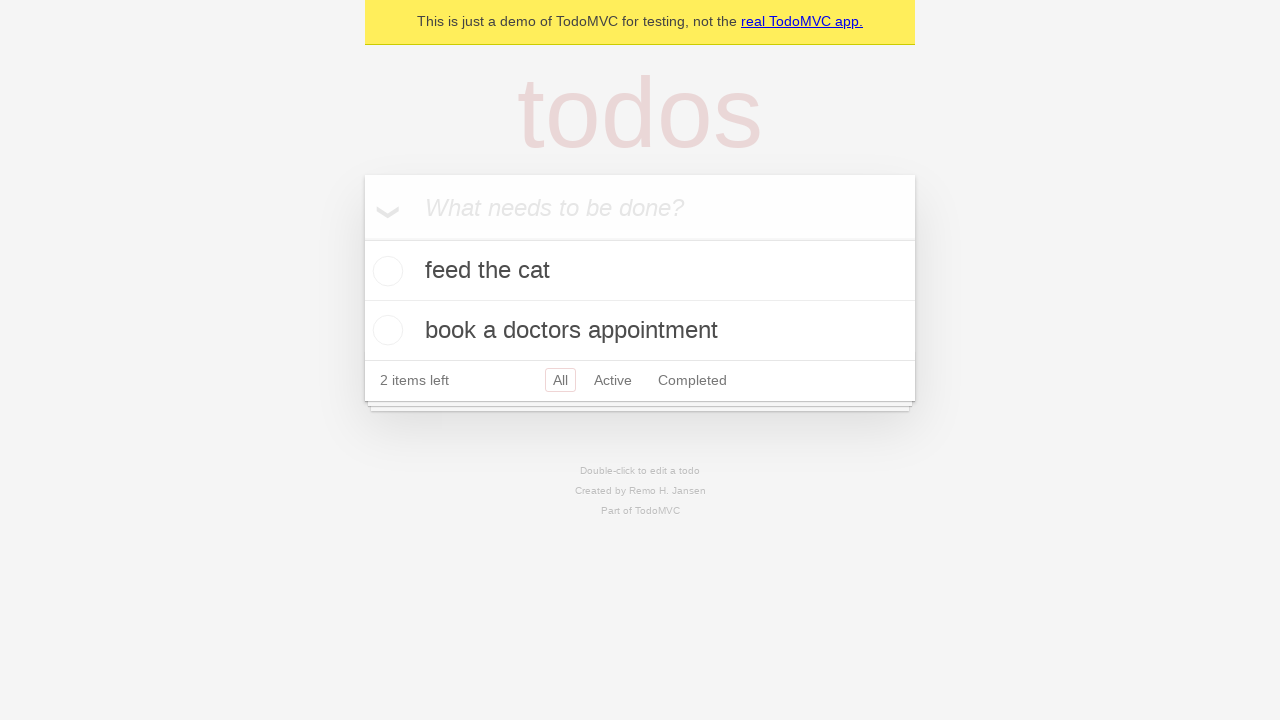